Tests the complete flight purchase flow on Blazedemo - selecting origin/destination cities, choosing a flight, filling out purchase form with passenger details, and verifying confirmation.

Starting URL: https://blazedemo.com/

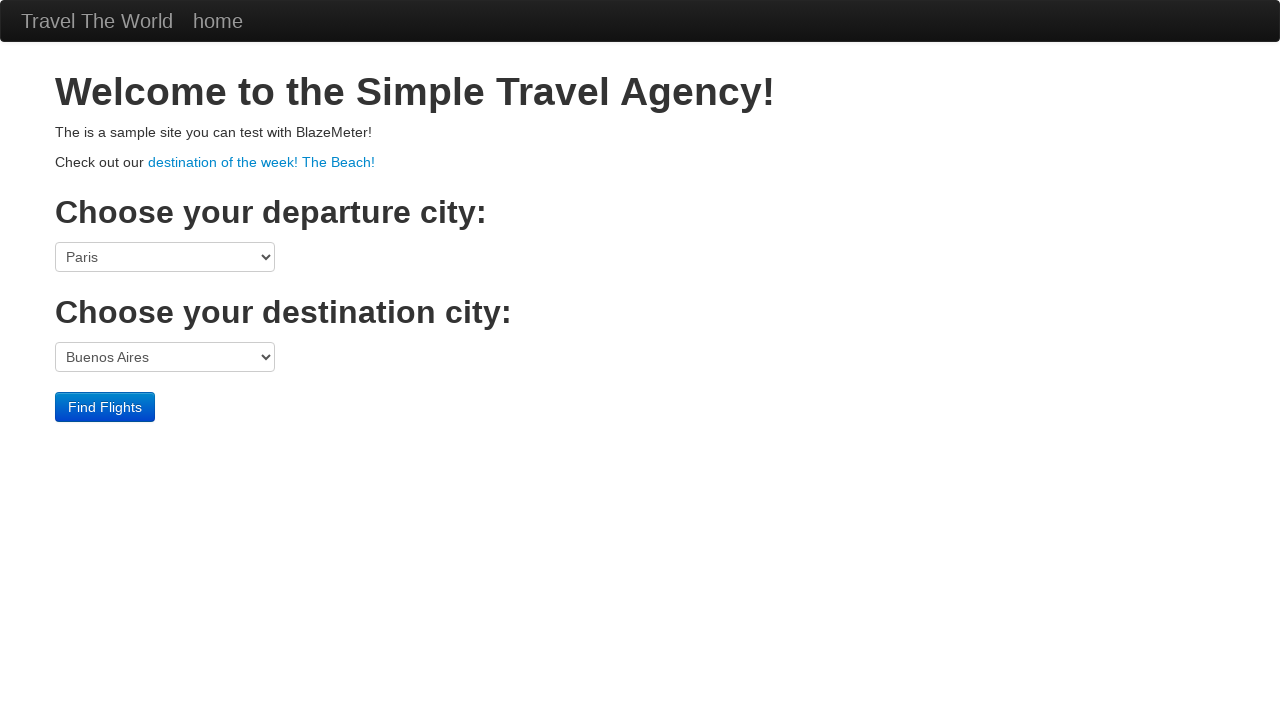

Home page loaded - h1 selector found
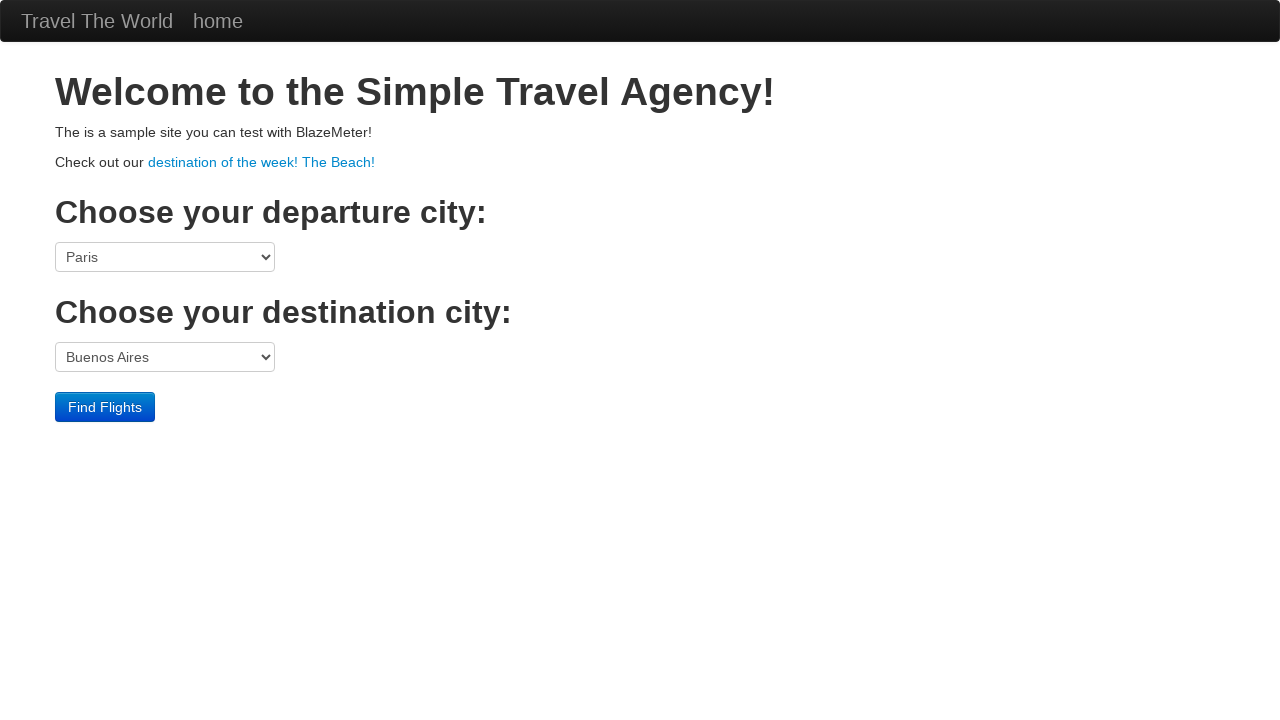

Selected origin city: Paris on select[name='fromPort']
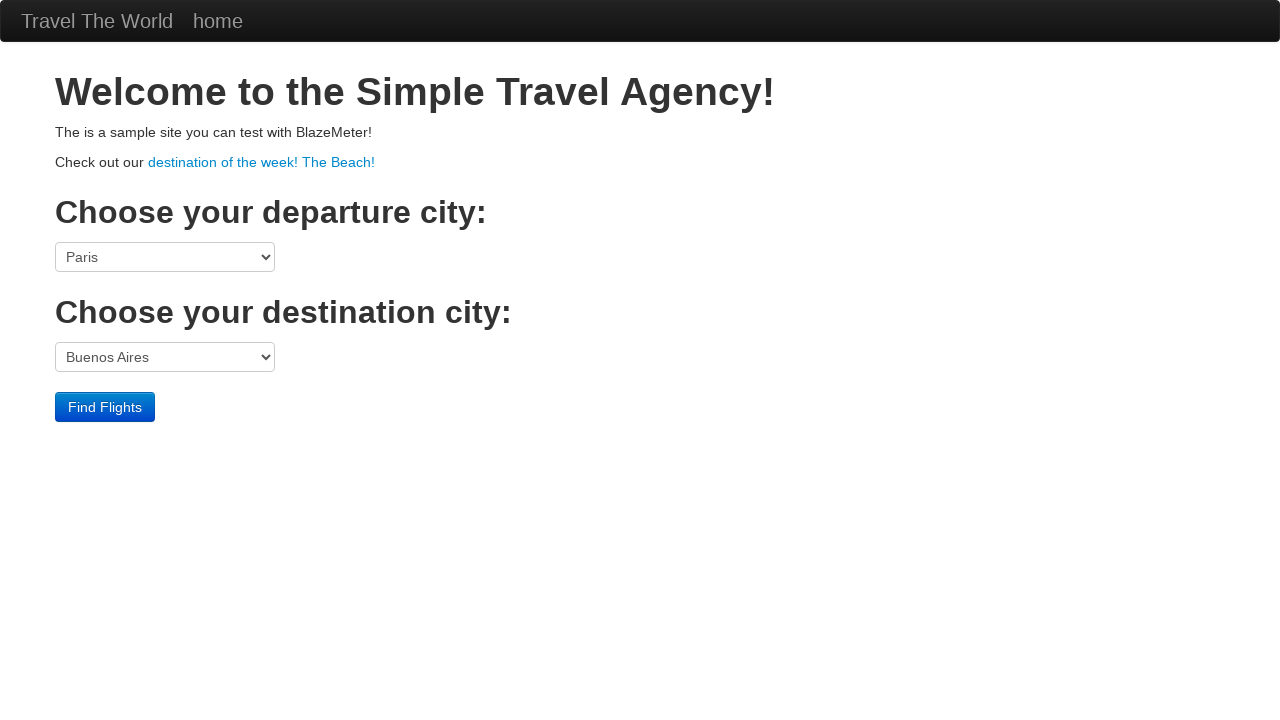

Selected destination city: Cairo on select[name='toPort']
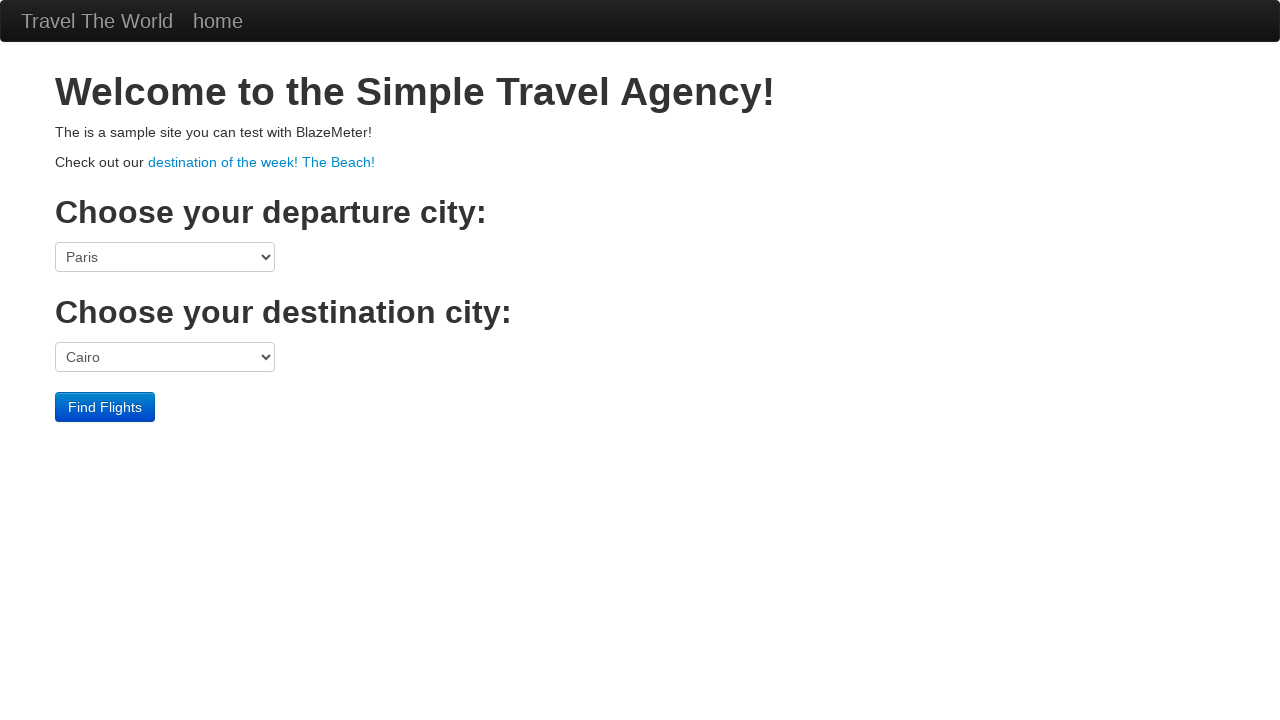

Clicked Find Flights button at (105, 407) on input[type='submit']
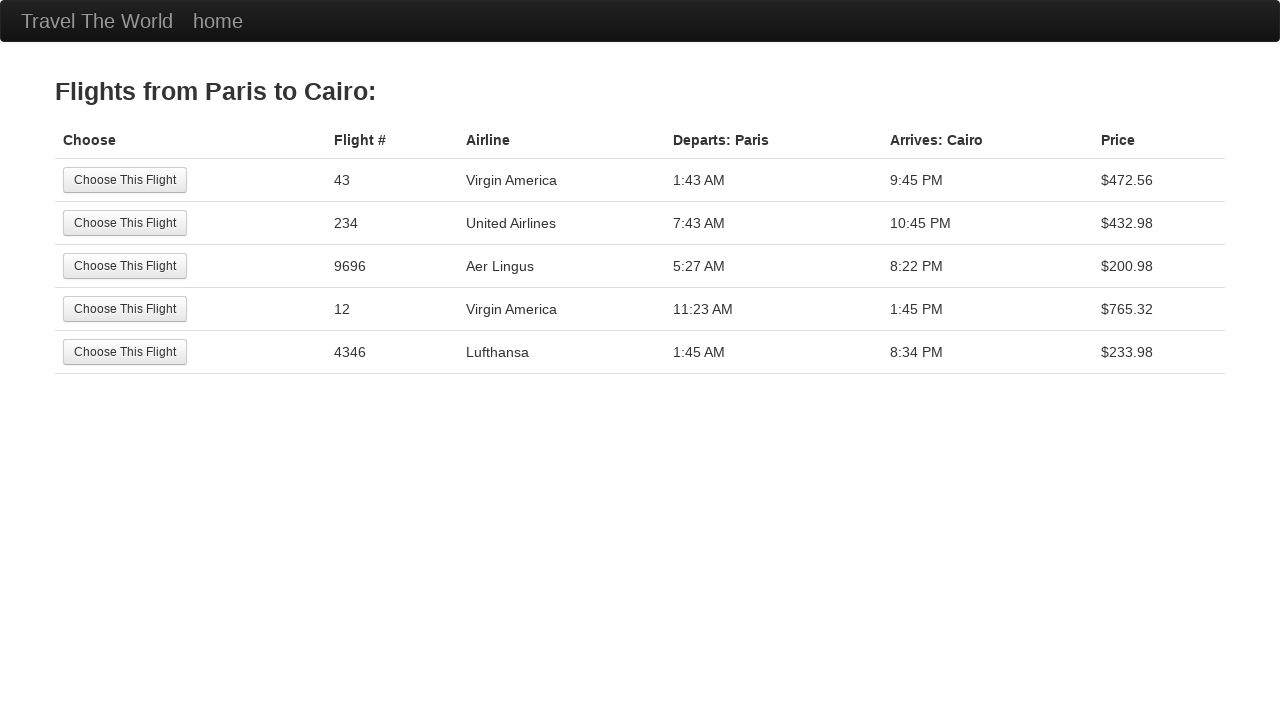

Flights page loaded - h3 selector found
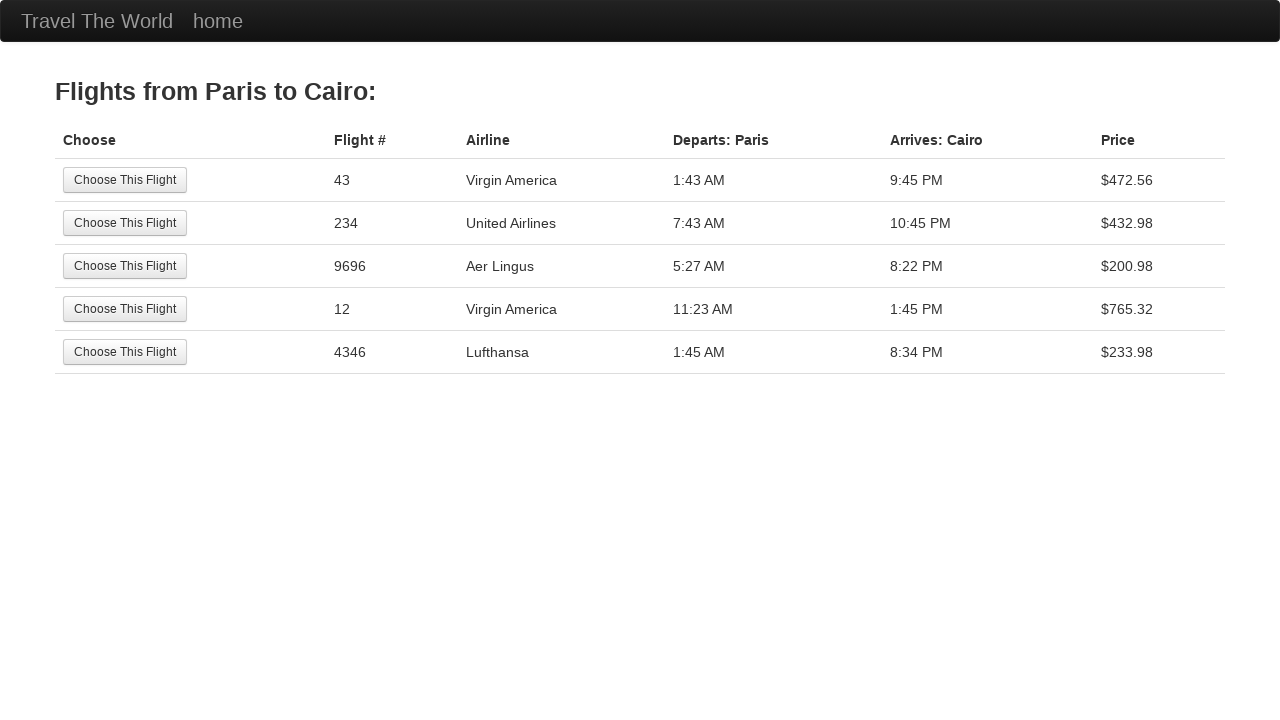

Selected first available flight at (125, 180) on table tbody tr:first-child input[type='submit']
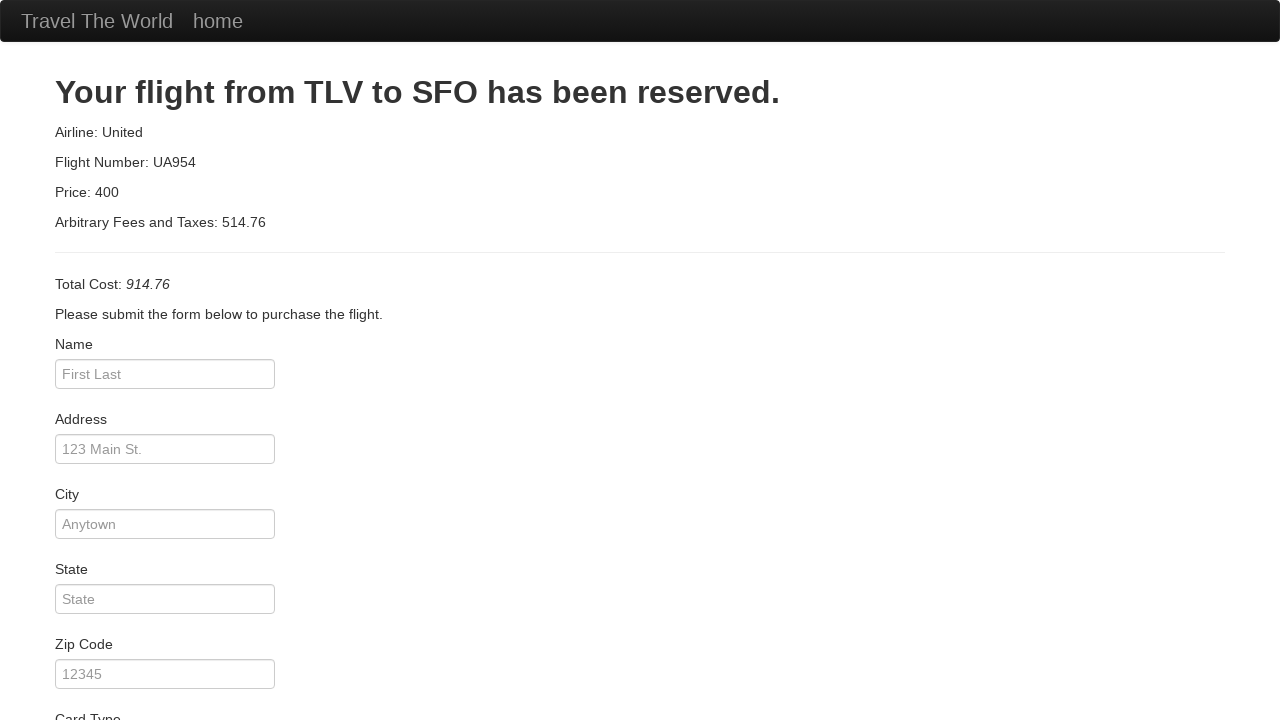

Reservation page loaded - h2 selector found
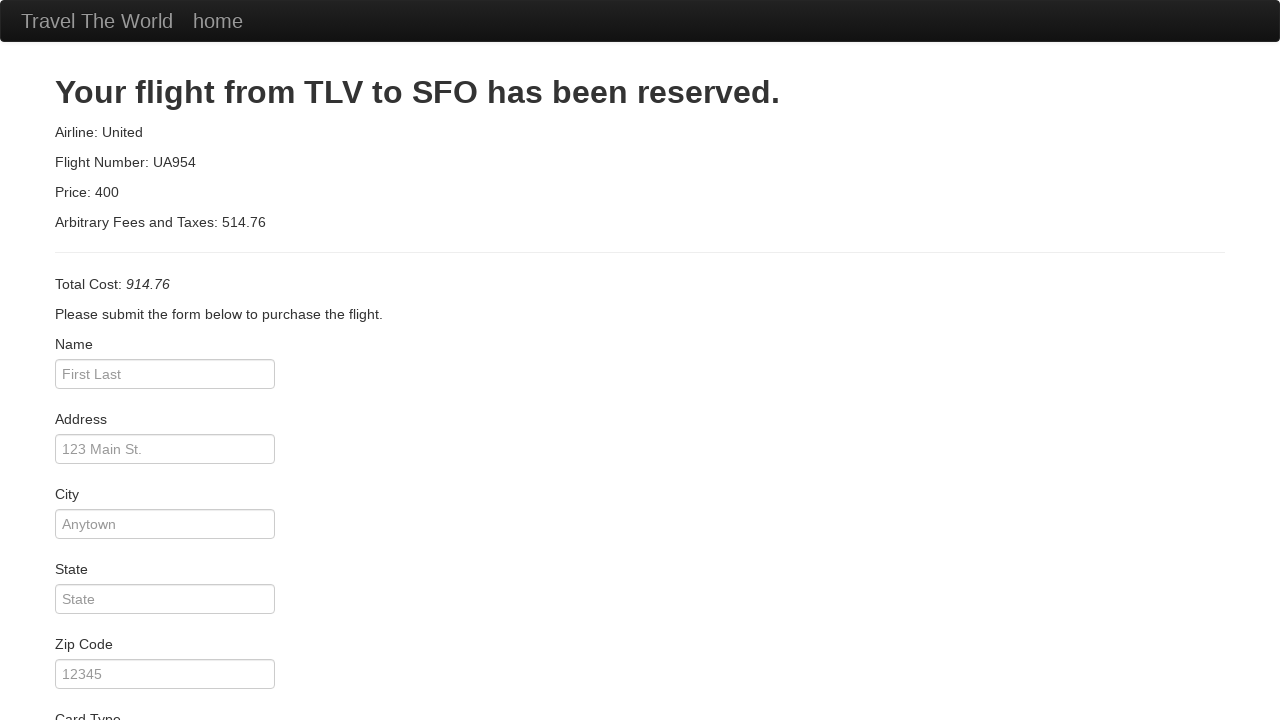

Filled passenger name: Cesar on input[name='inputName']
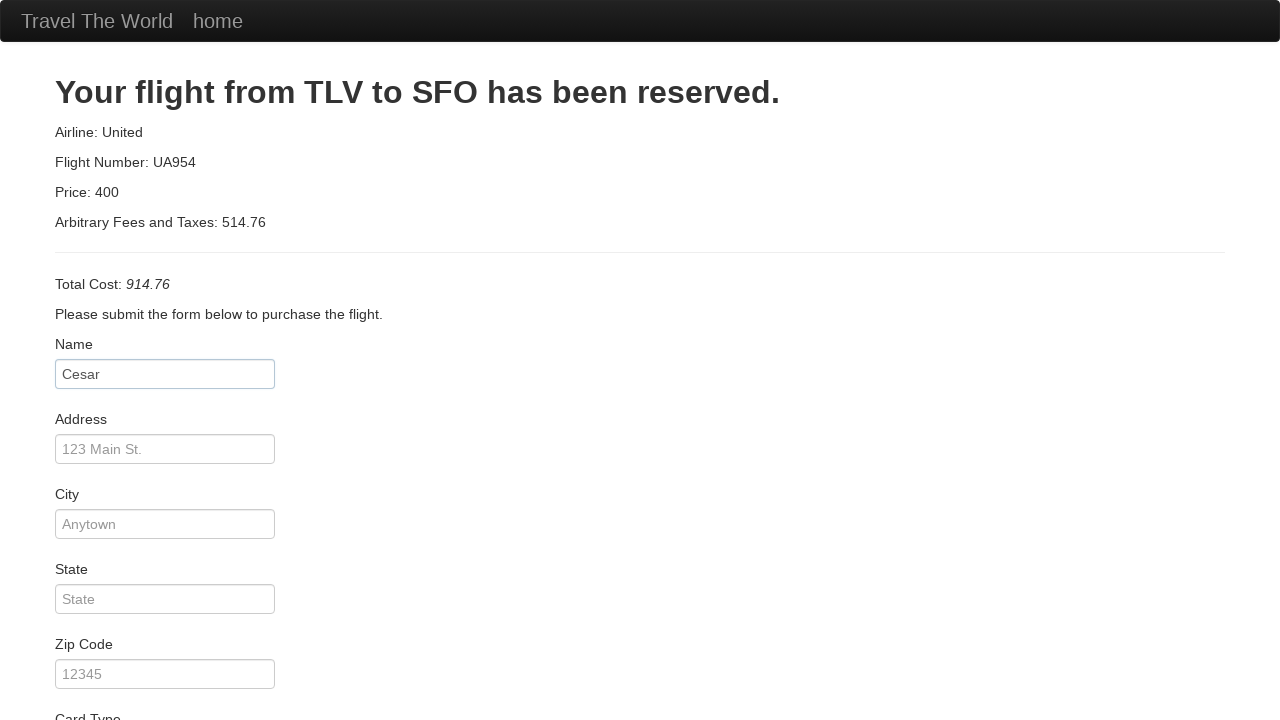

Filled address: Balvanera on input[name='address']
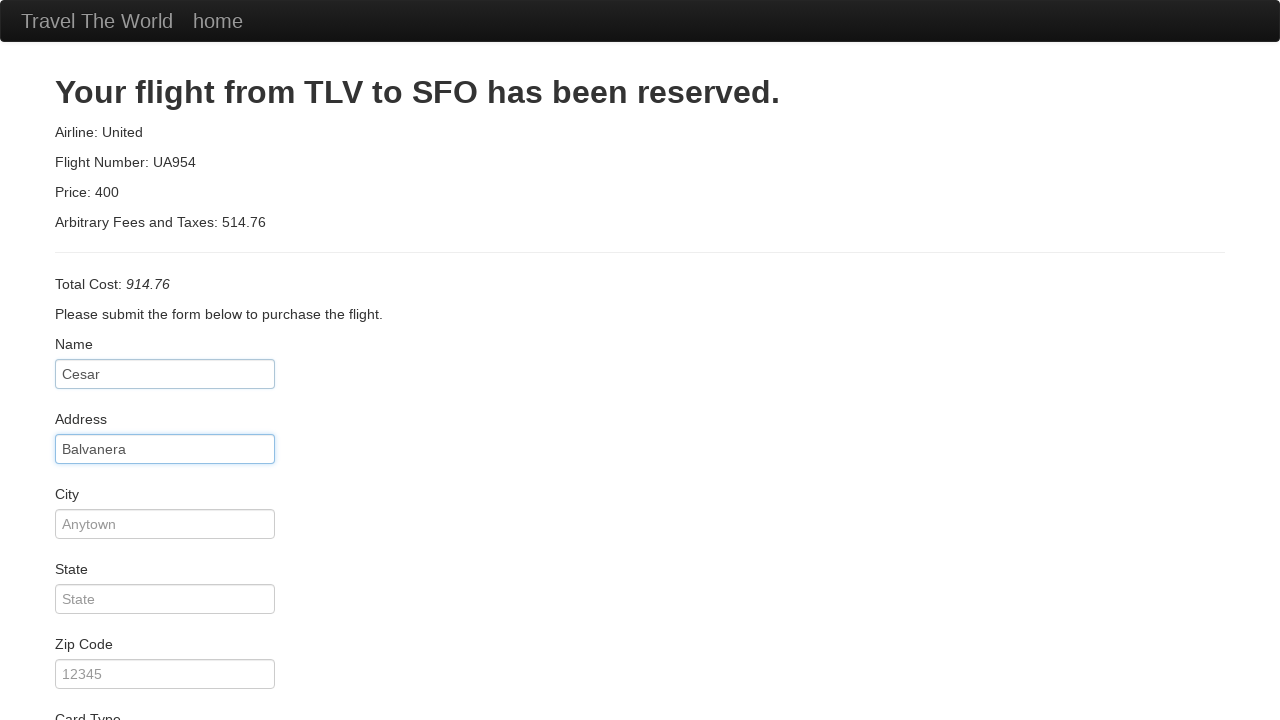

Filled city: Buenos Aires on input[name='city']
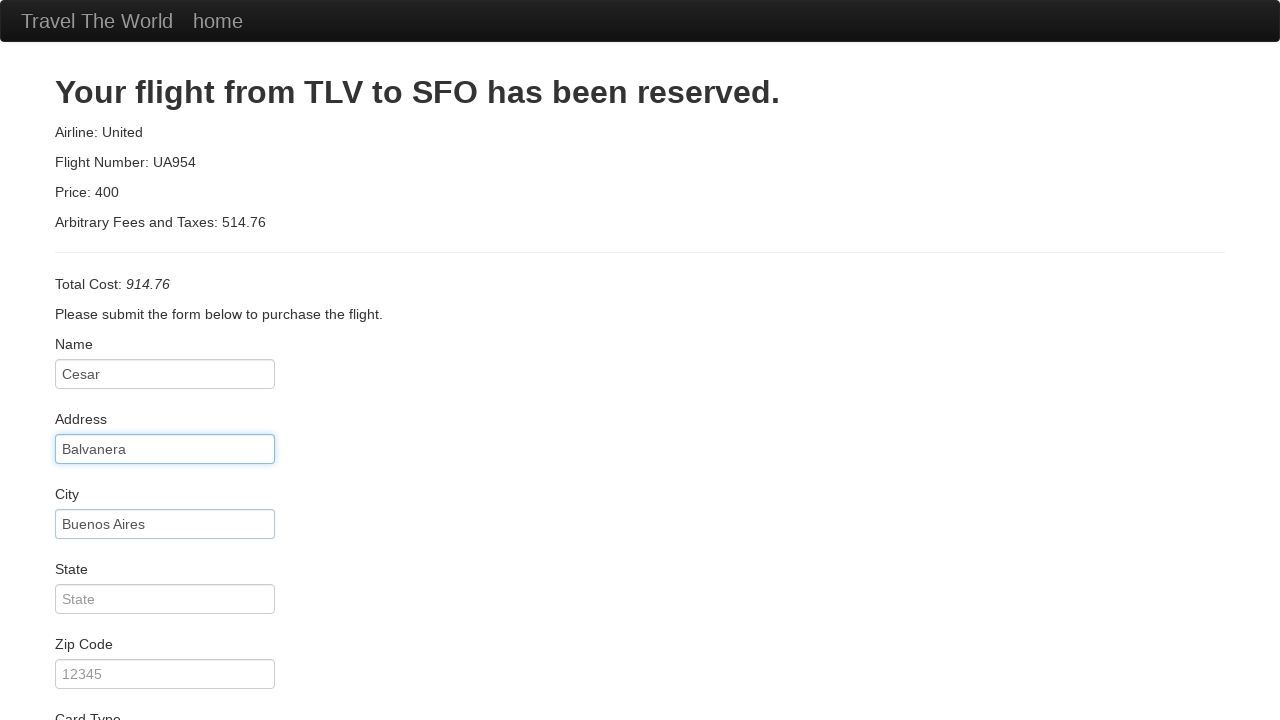

Filled state: Buenos Aires on input[name='state']
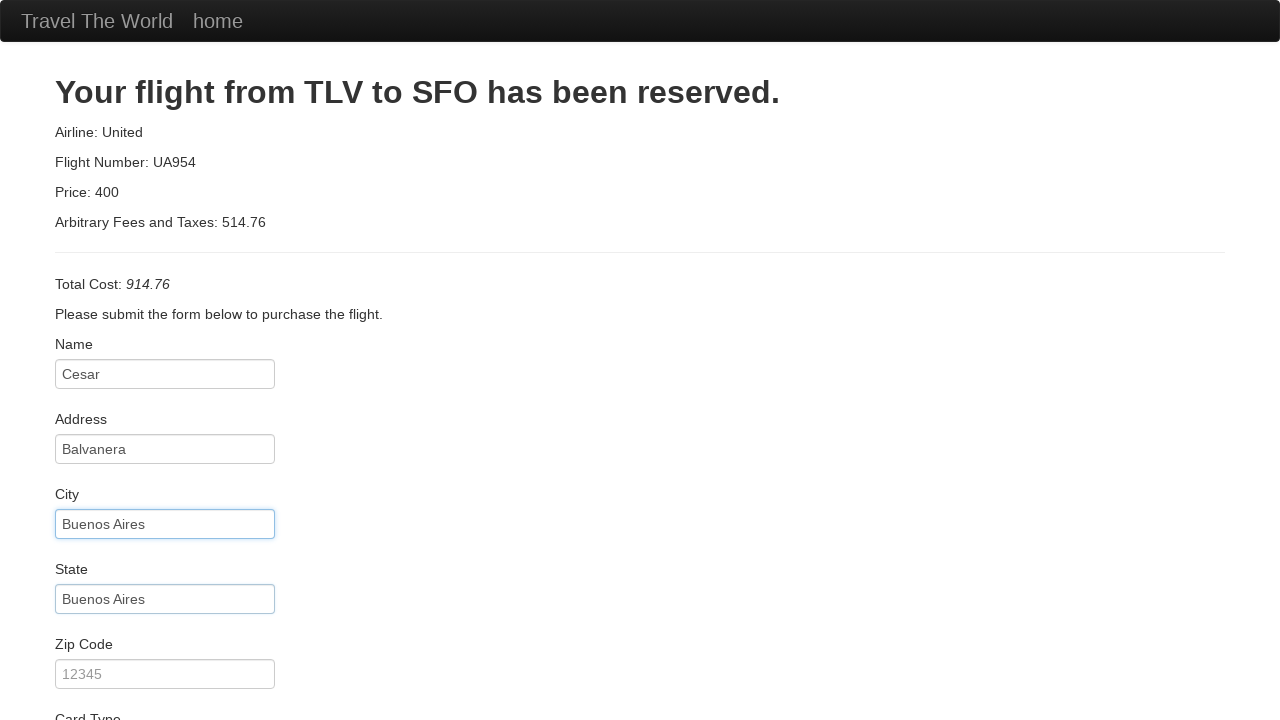

Filled zip code: 1081 on input[name='zipCode']
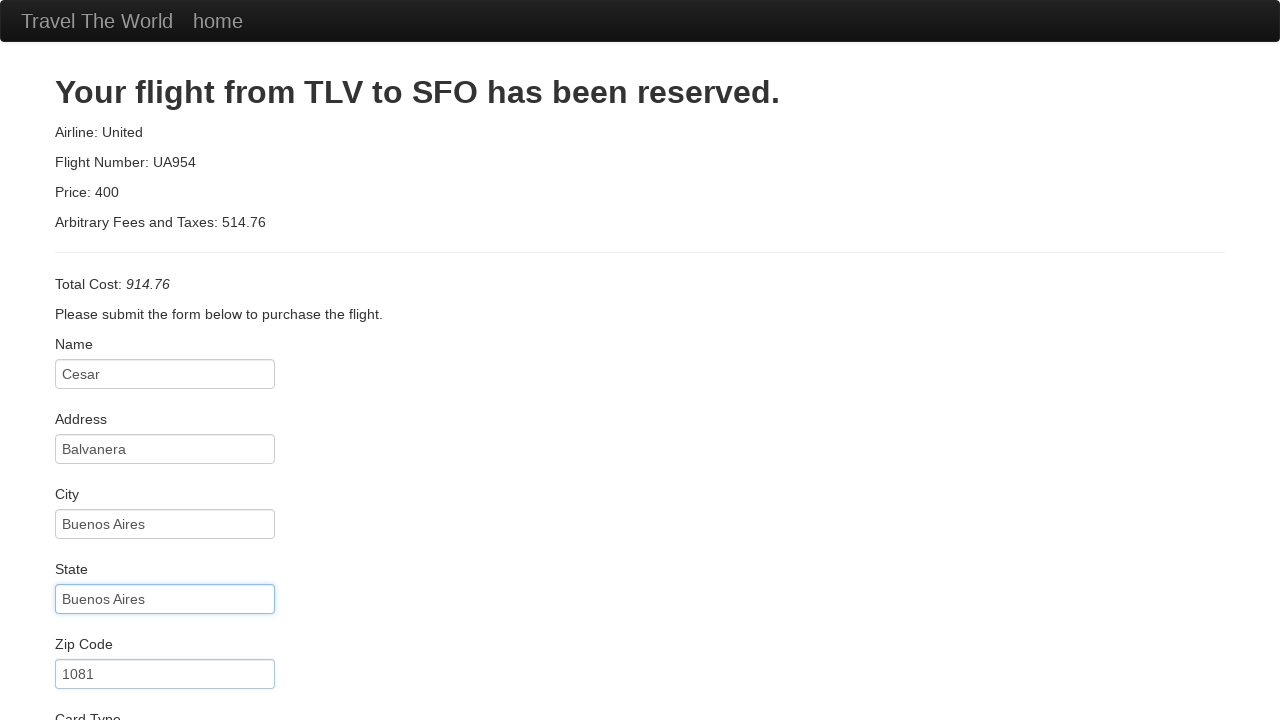

Filled credit card number on input[name='creditCardNumber']
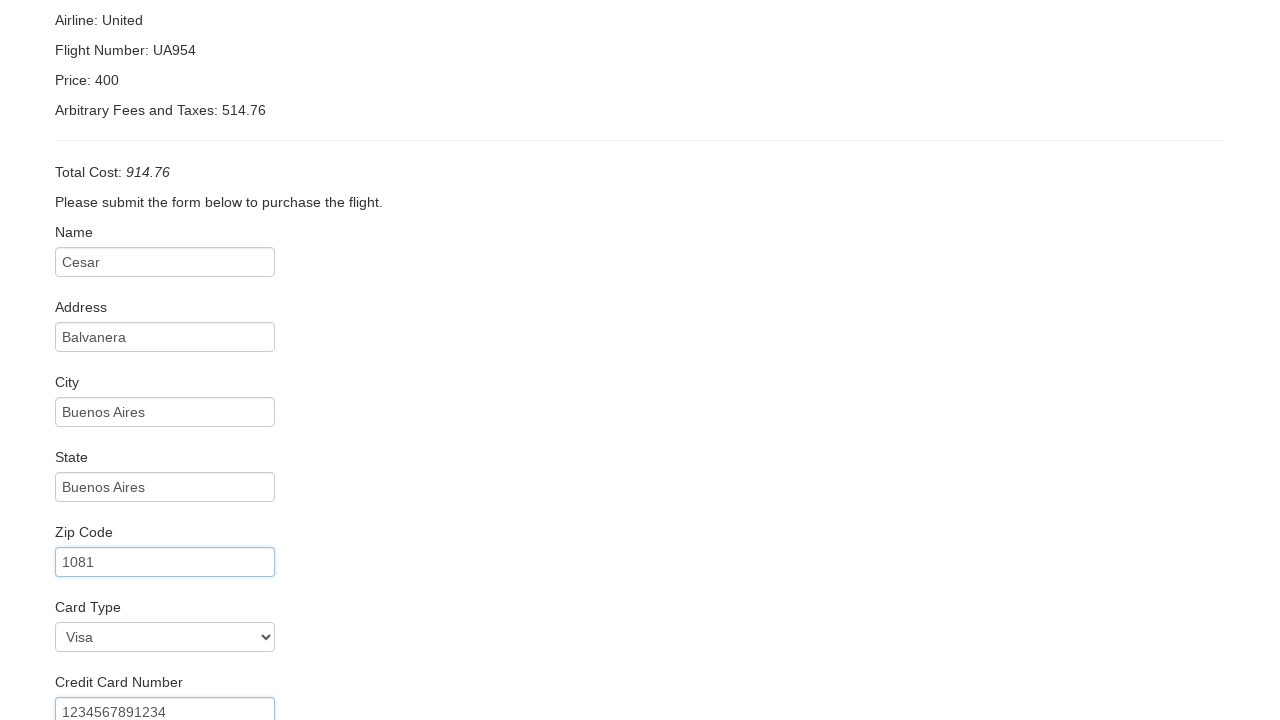

Filled credit card month: 11 on input[name='creditCardMonth']
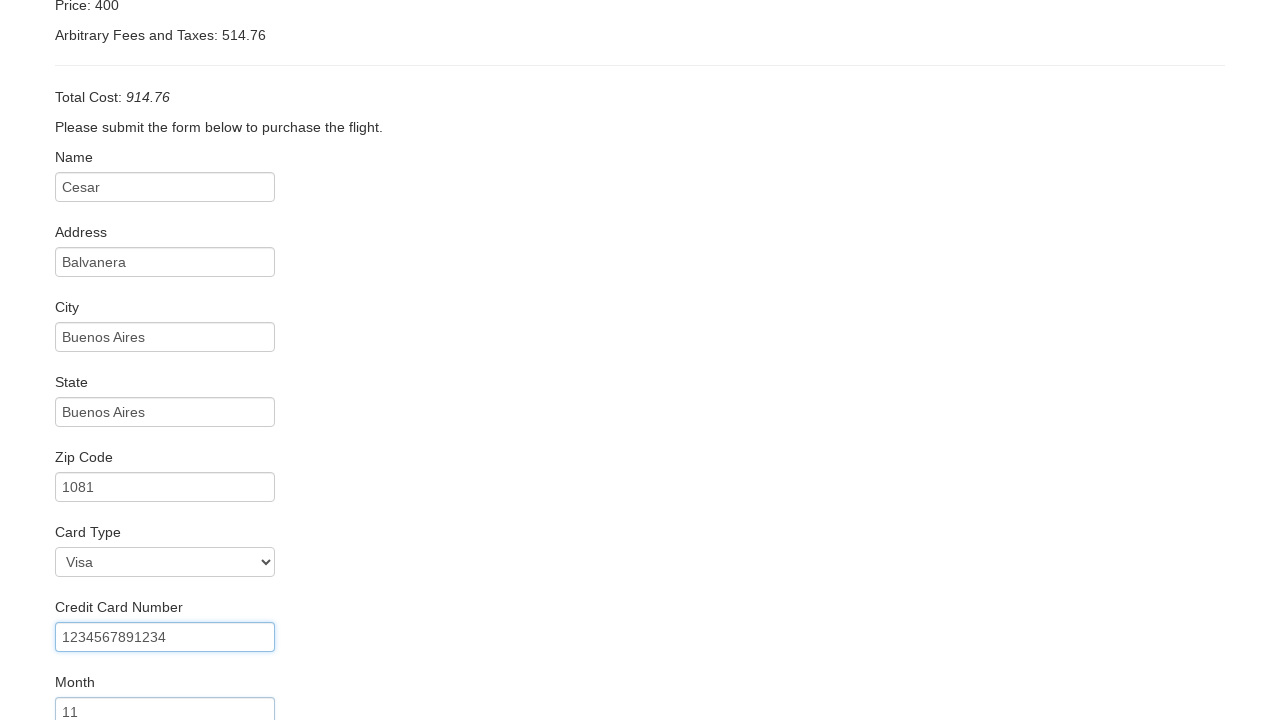

Filled credit card year: 2020 on input[name='creditCardYear']
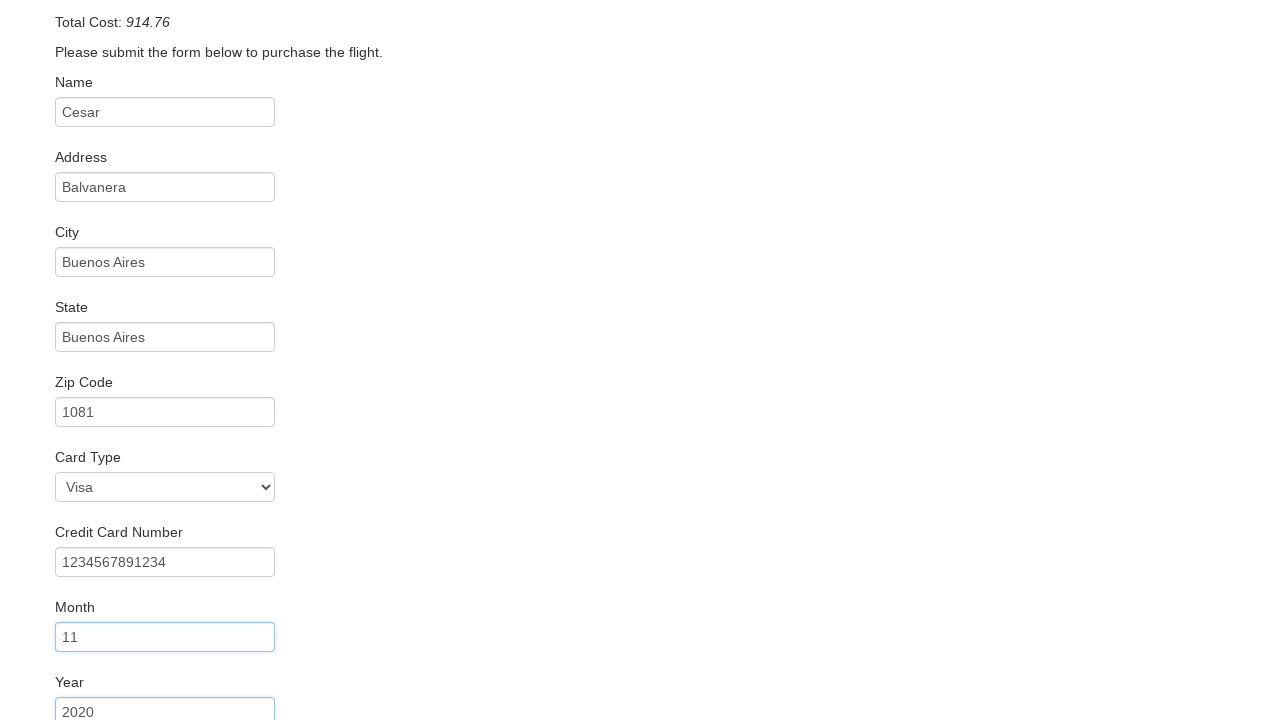

Filled name on card: Cesar Castro on input[name='nameOnCard']
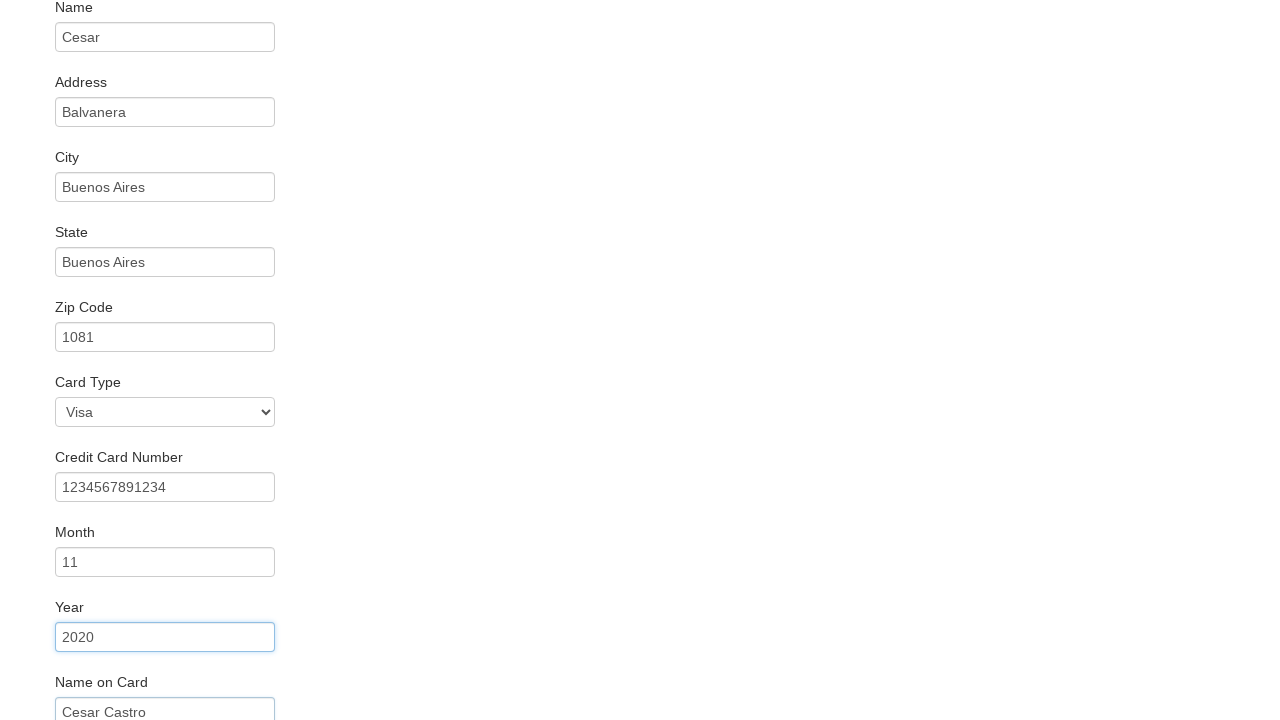

Clicked Purchase Flight button to complete transaction at (118, 685) on input[type='submit']
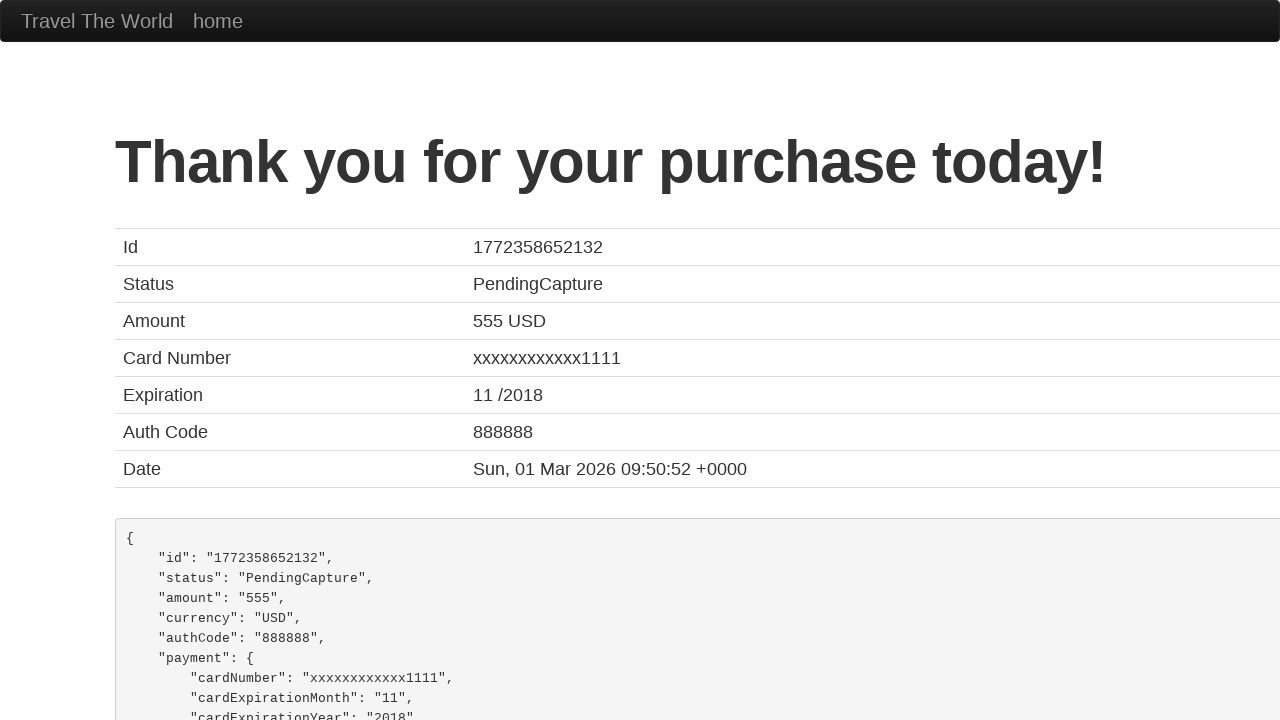

Confirmation page loaded - h1 selector found
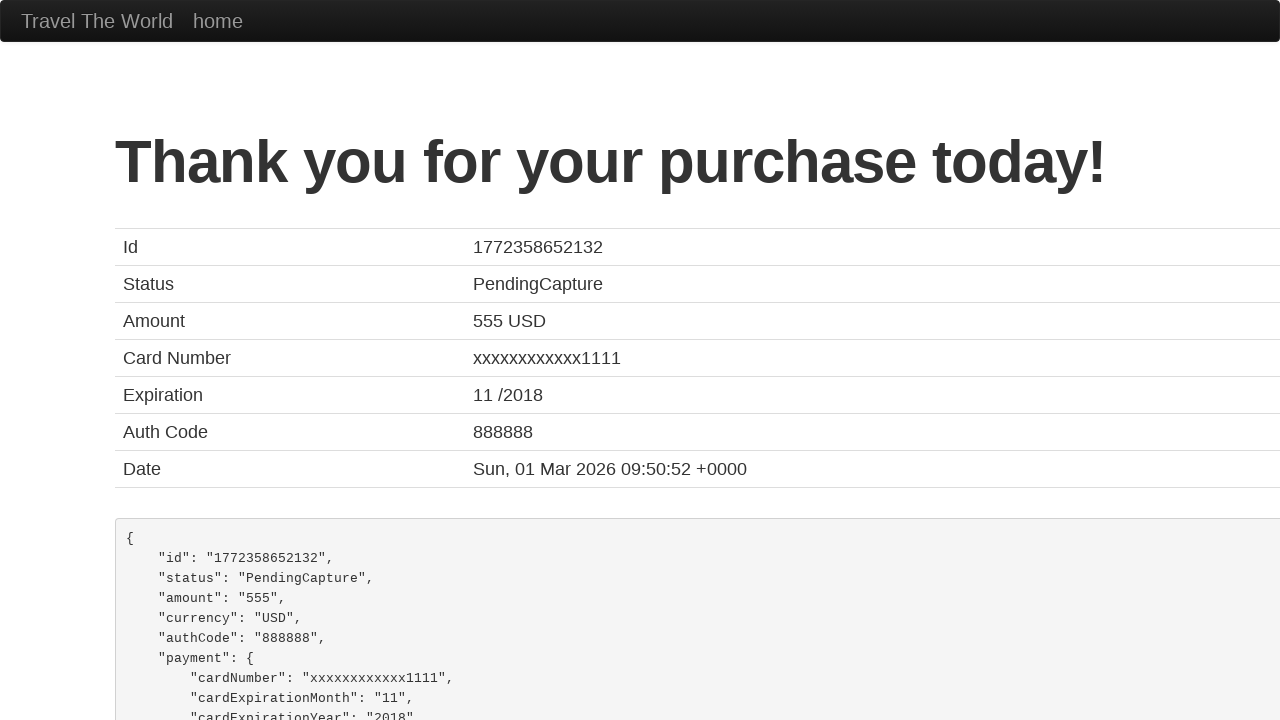

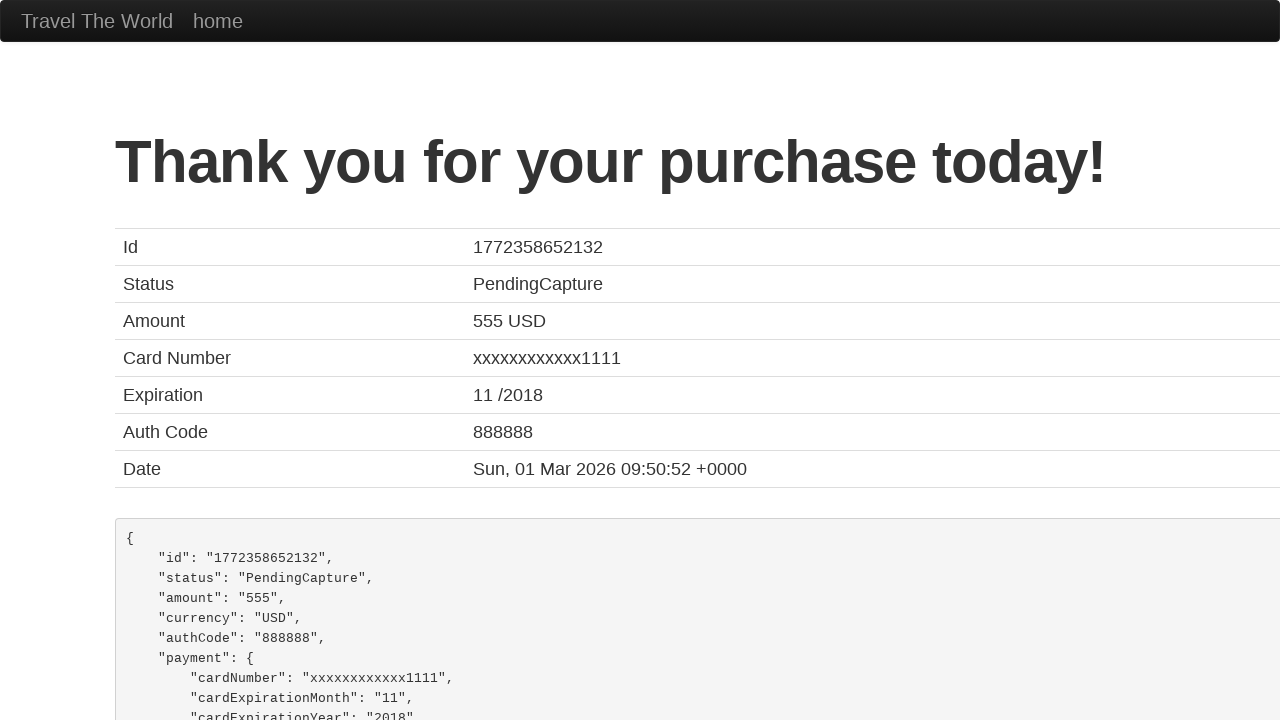